Tests entering text in a prompt alert and verifying it displays on the page after acceptance

Starting URL: https://letcode.in/alert

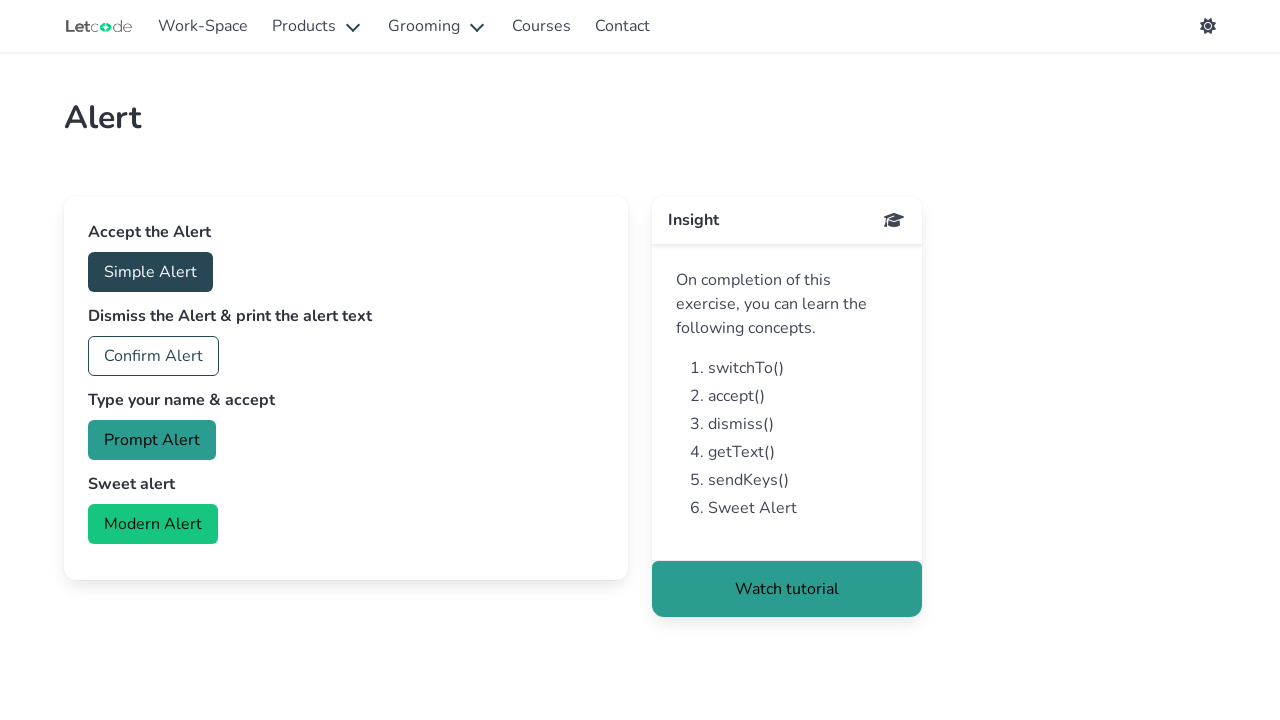

Set up dialog handler to accept prompt with text 'John Smith'
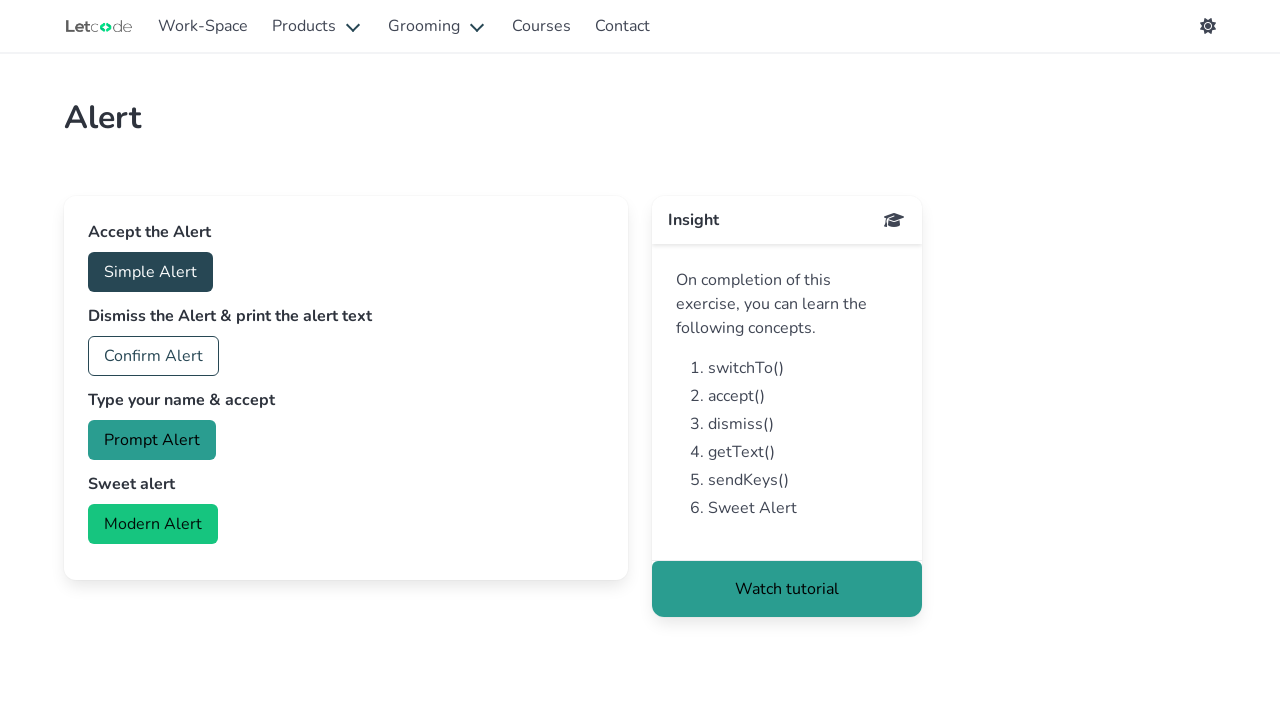

Clicked the Prompt Alert button at (152, 440) on internal:role=button[name="Prompt Alert"i]
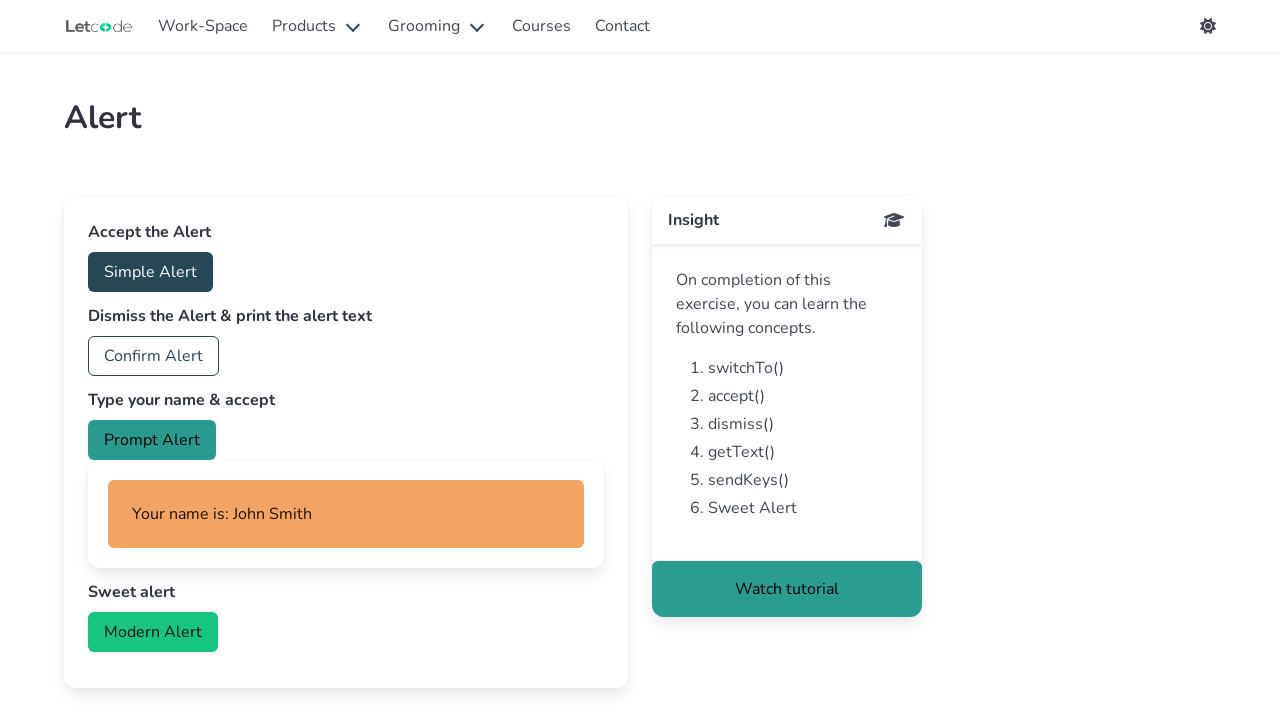

Verified 'Your name is: John Smith' text appeared on page
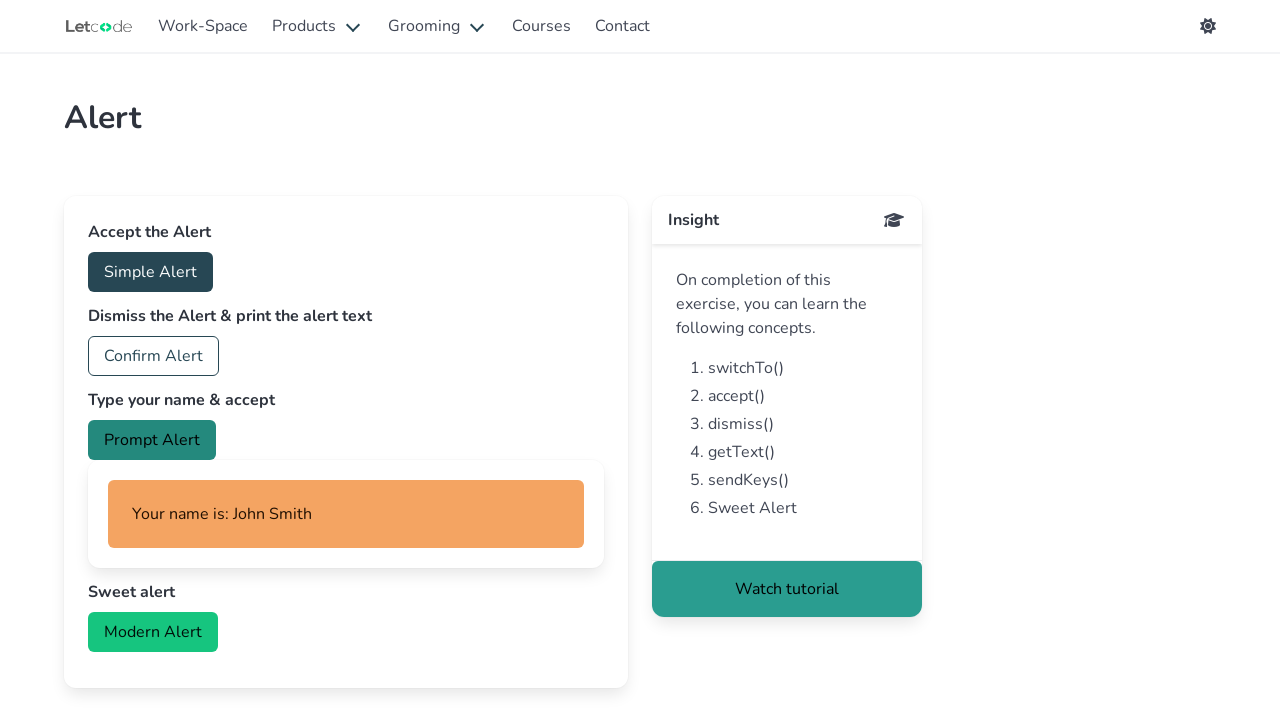

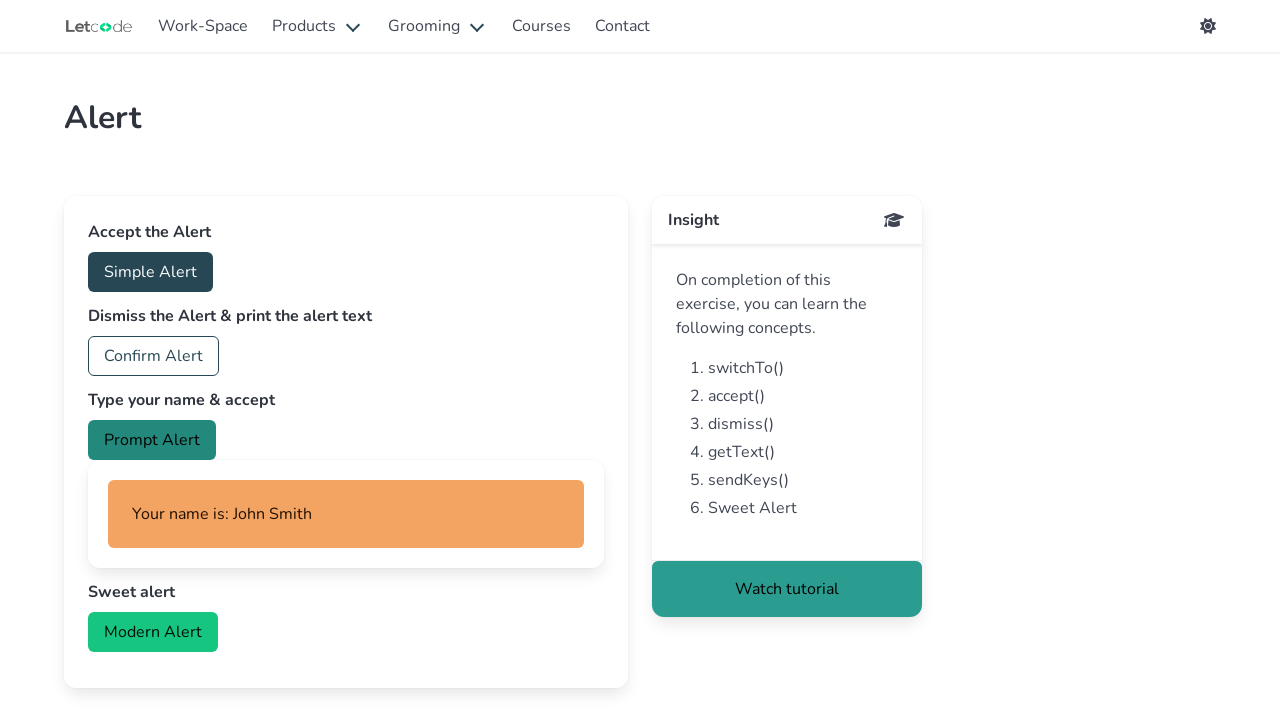